Tests a registration form by filling in personal information fields including first name, last name, address, email, and phone number

Starting URL: http://demo.automationtesting.in/Register.html

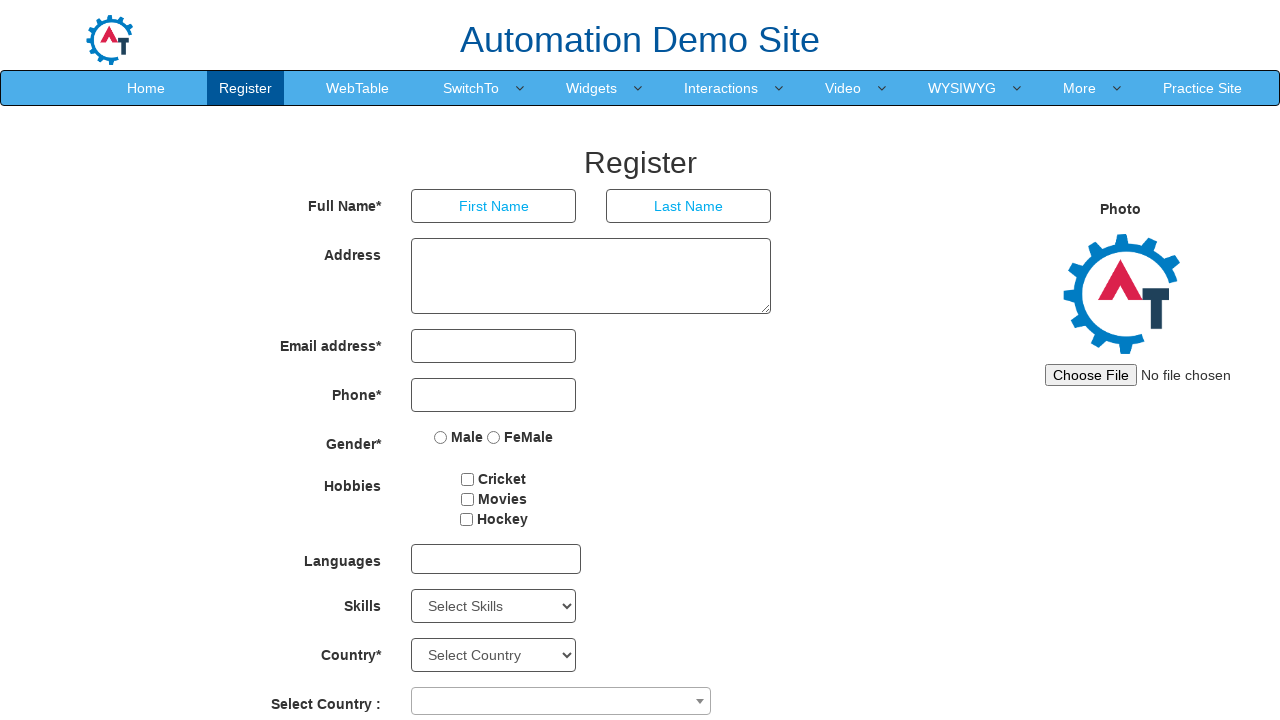

Filled first name field with 'Flávio' on [ng-model='FirstName']
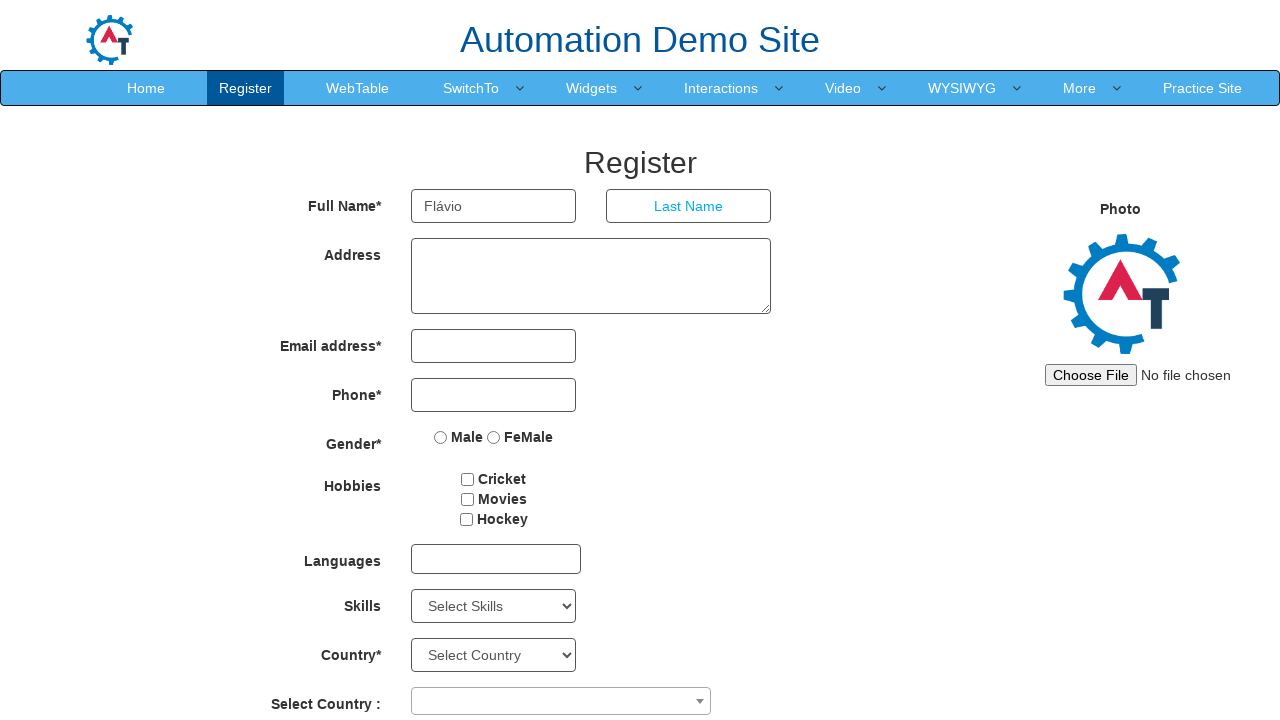

Filled last name field with 'Lelis Dias' on [ng-model='LastName']
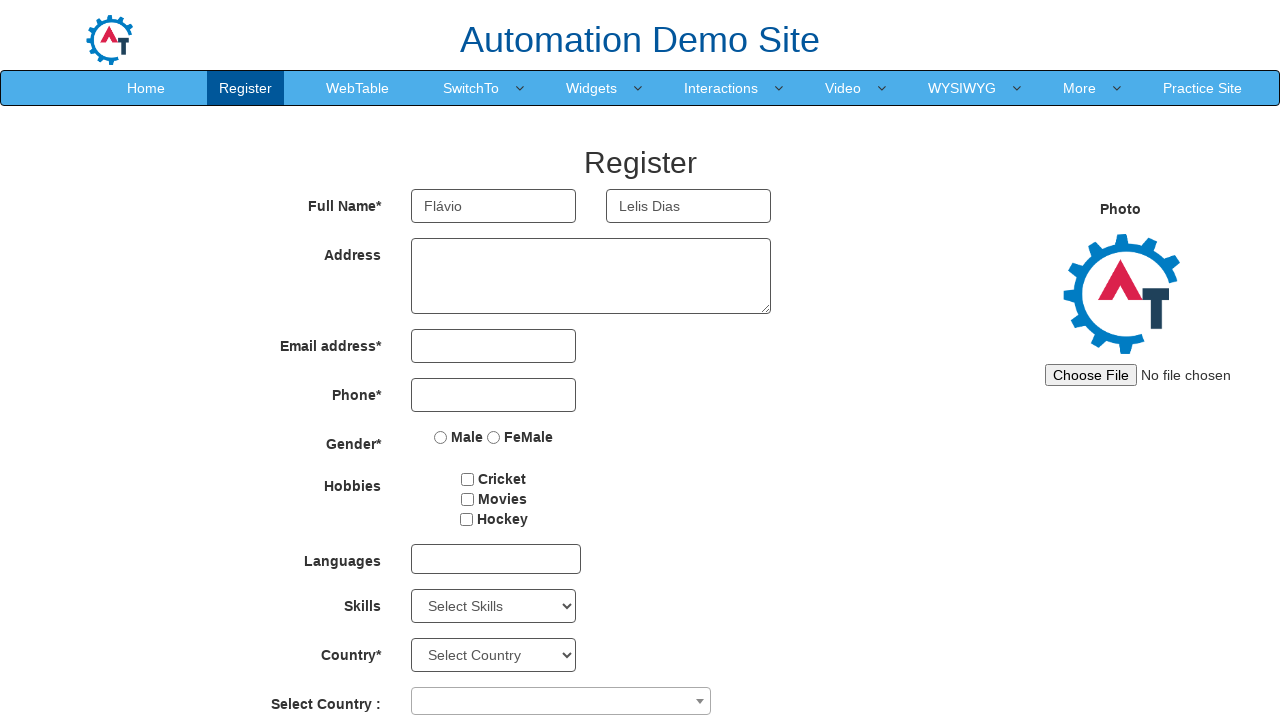

Filled address field with 'Av Paulista, 509 - 18º andar SL 1' on [ng-model='Adress']
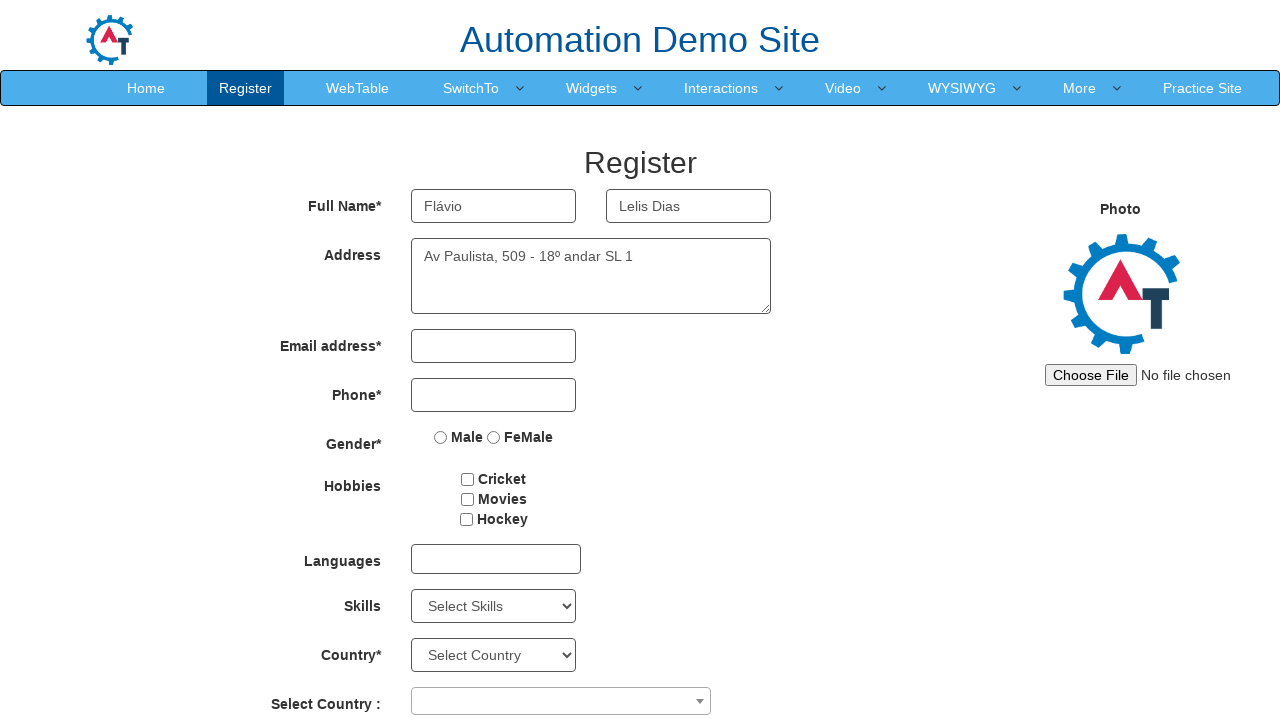

Filled email field with 'contato@qaacademy.com.br' on [ng-model='EmailAdress']
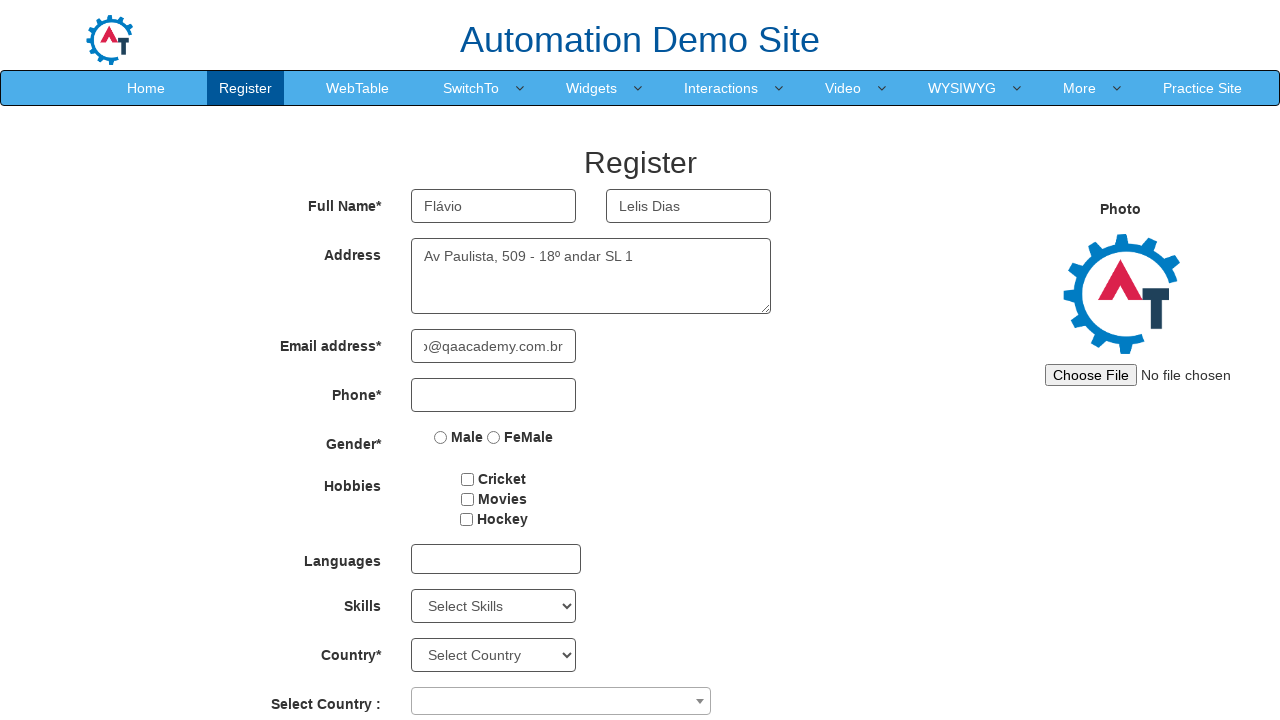

Filled phone field with '11977413512' on [ng-model='Phone']
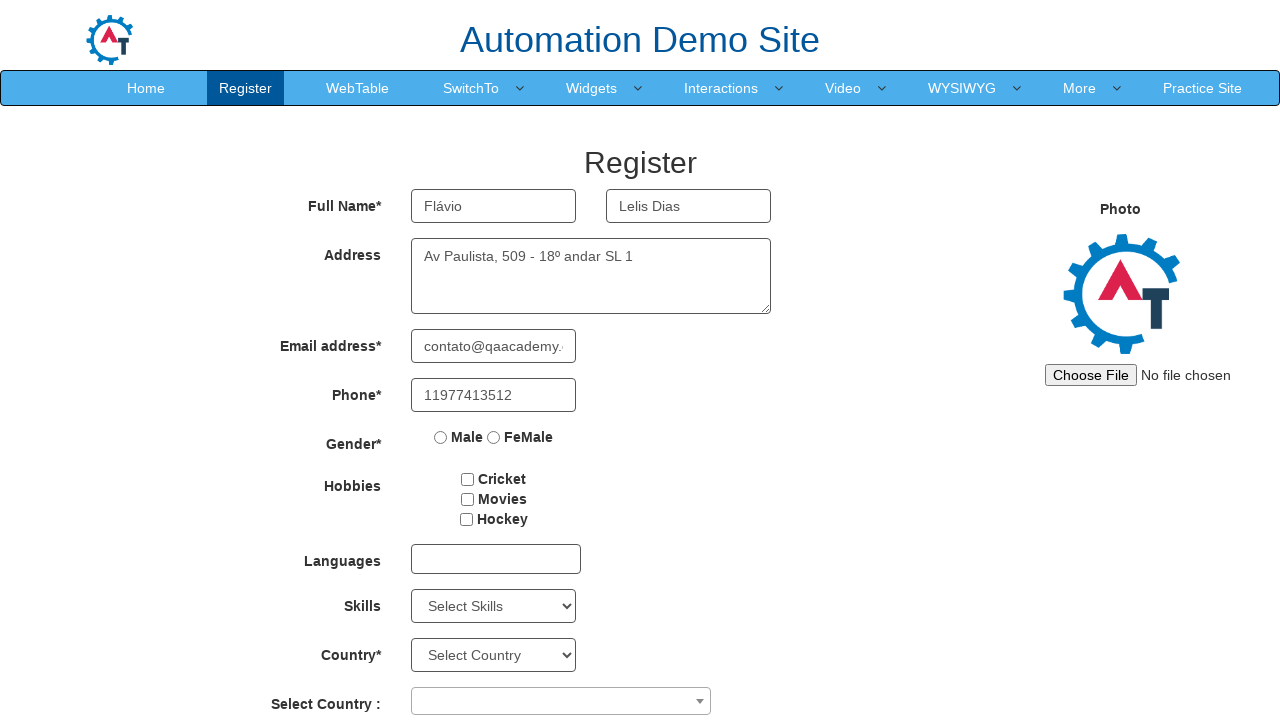

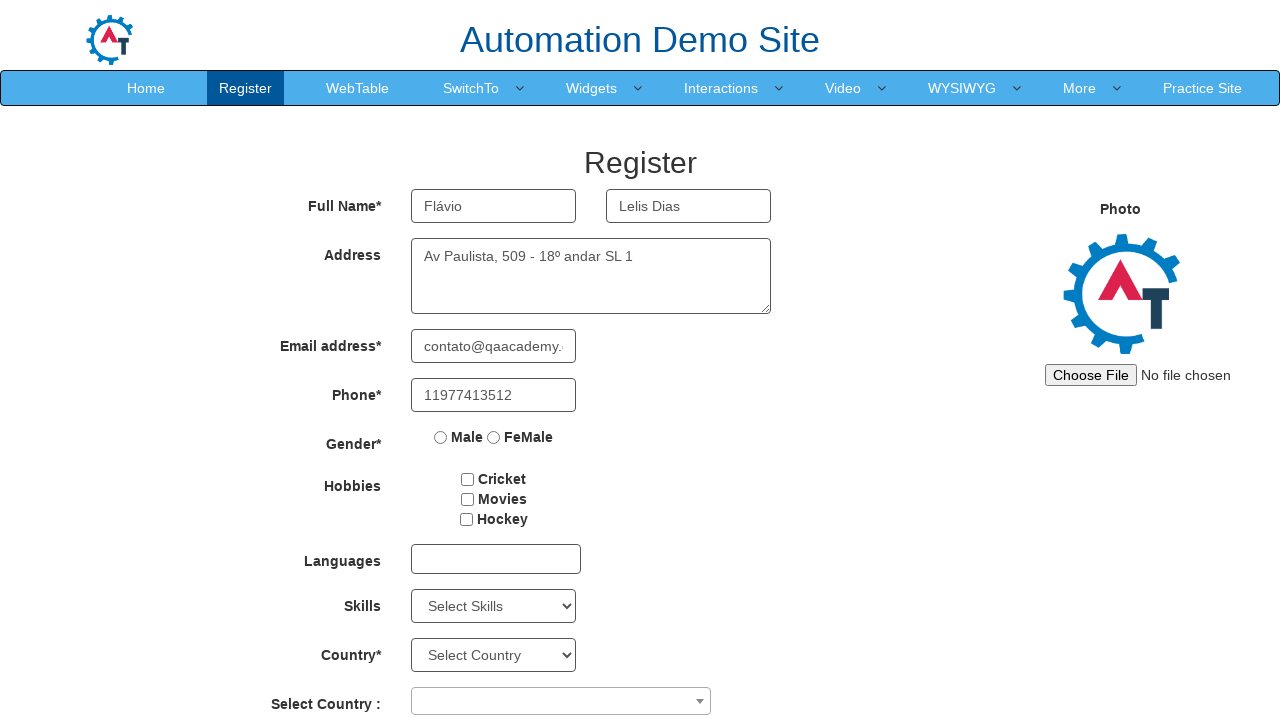